Tests radio button functionality by selecting Option 3, then Option 1, and clicking the result button to verify the final selection is displayed

Starting URL: https://acctabootcamp.github.io/site/examples/actions

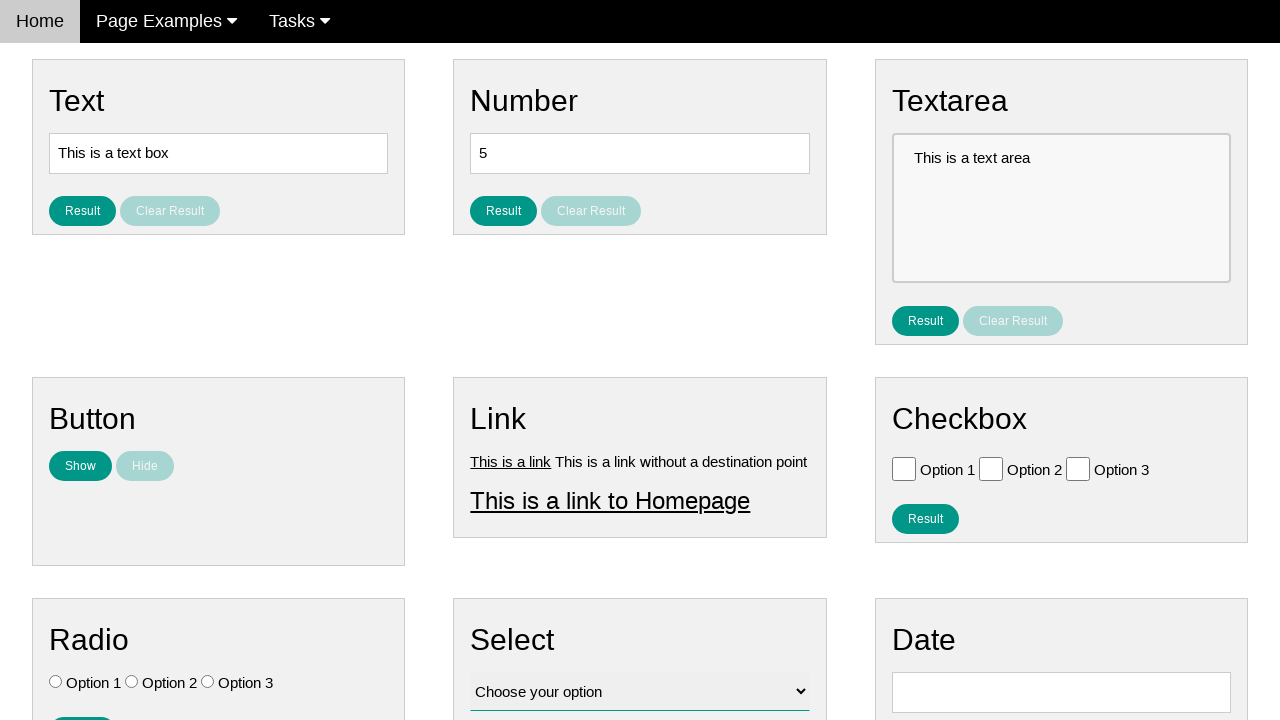

Selected Option 3 radio button at (208, 682) on [name='vfb-7'] >> nth=2
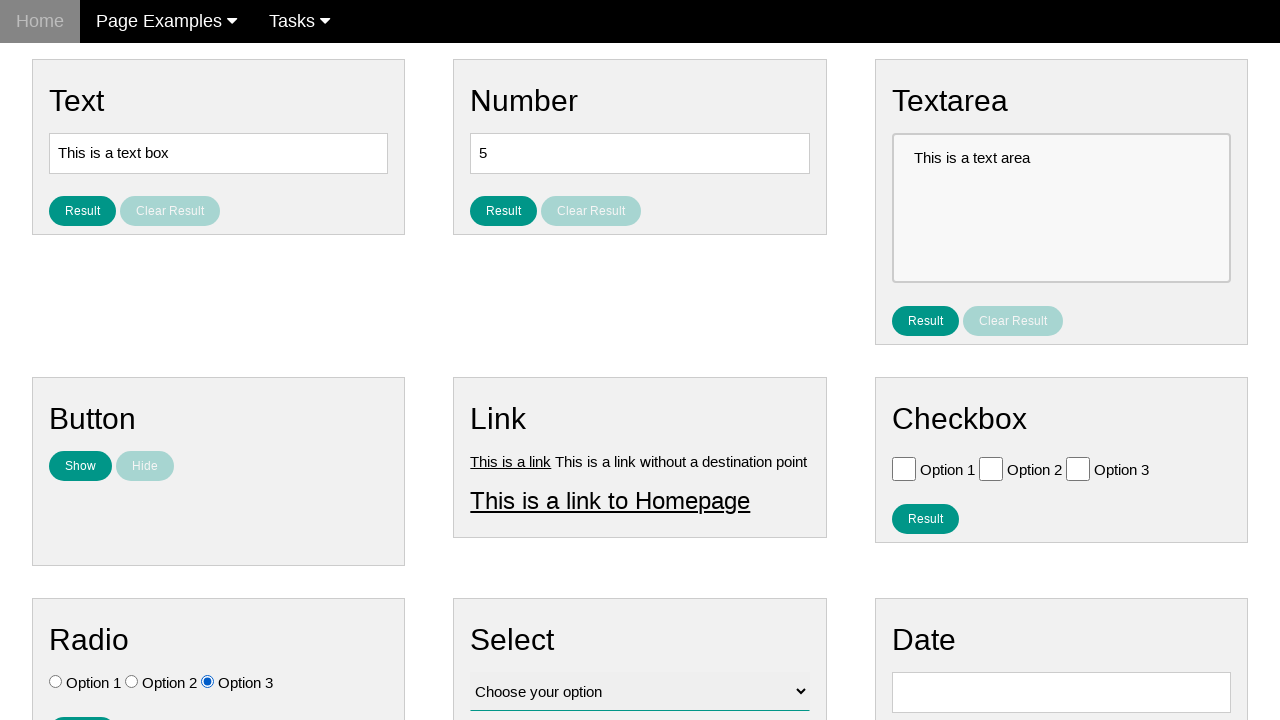

Selected Option 1 radio button at (56, 682) on [name='vfb-7'] >> nth=0
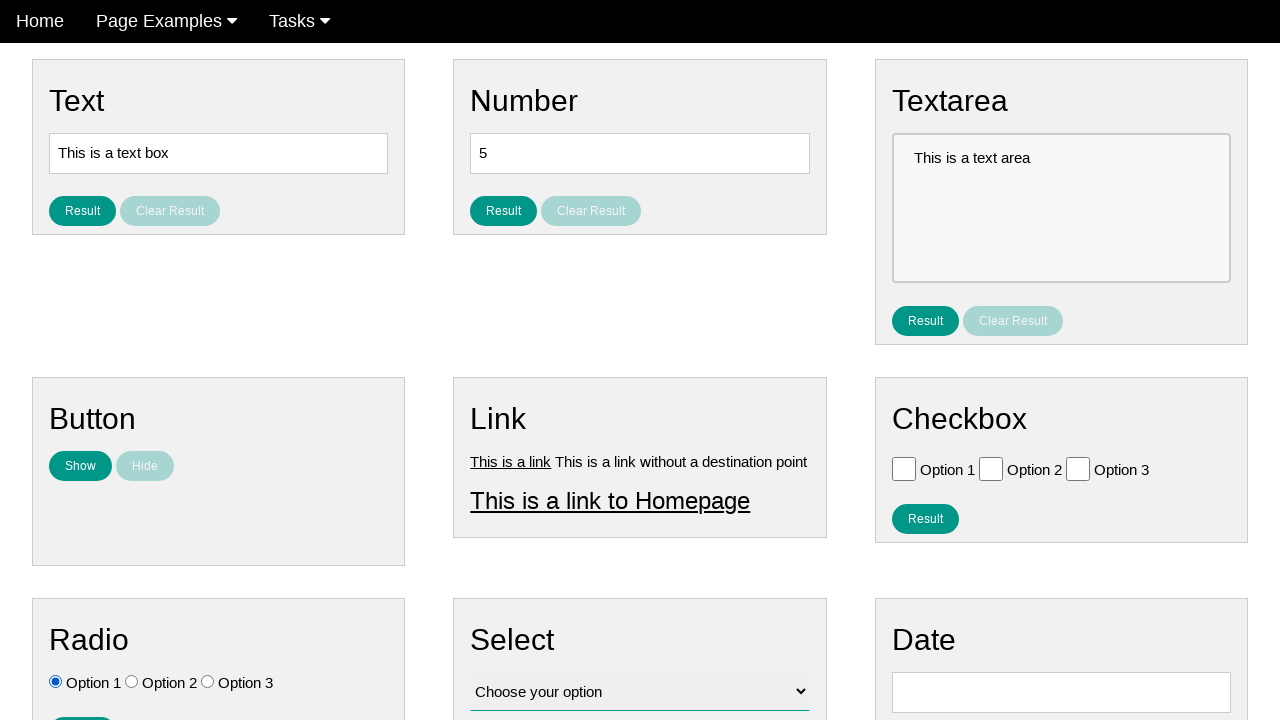

Clicked result button to verify selection at (82, 705) on #result_button_ratio
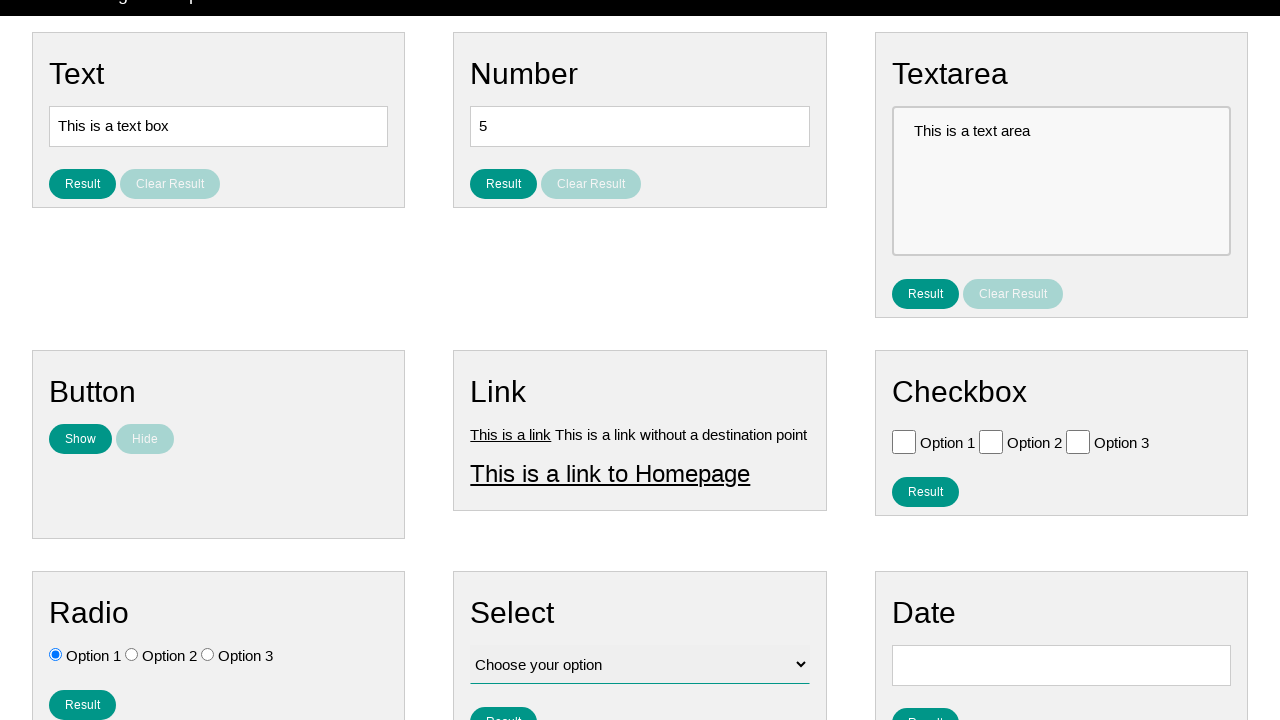

Result displayed confirming Option 1 was selected
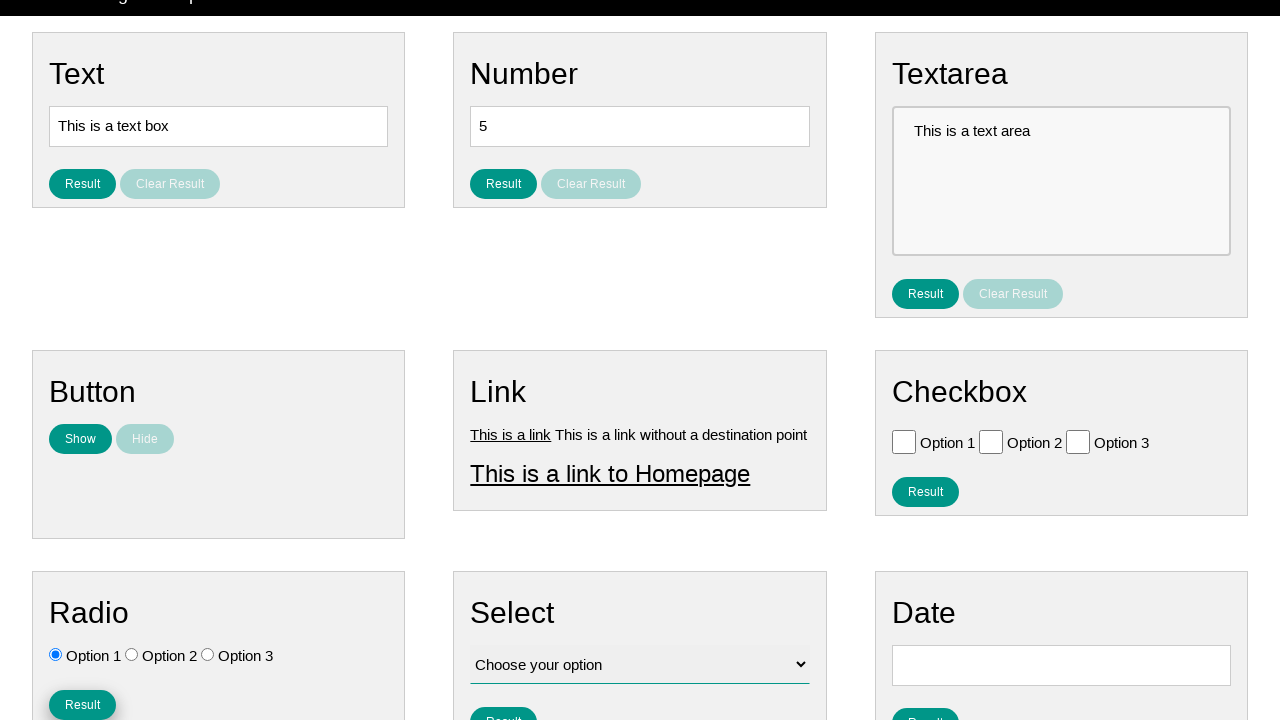

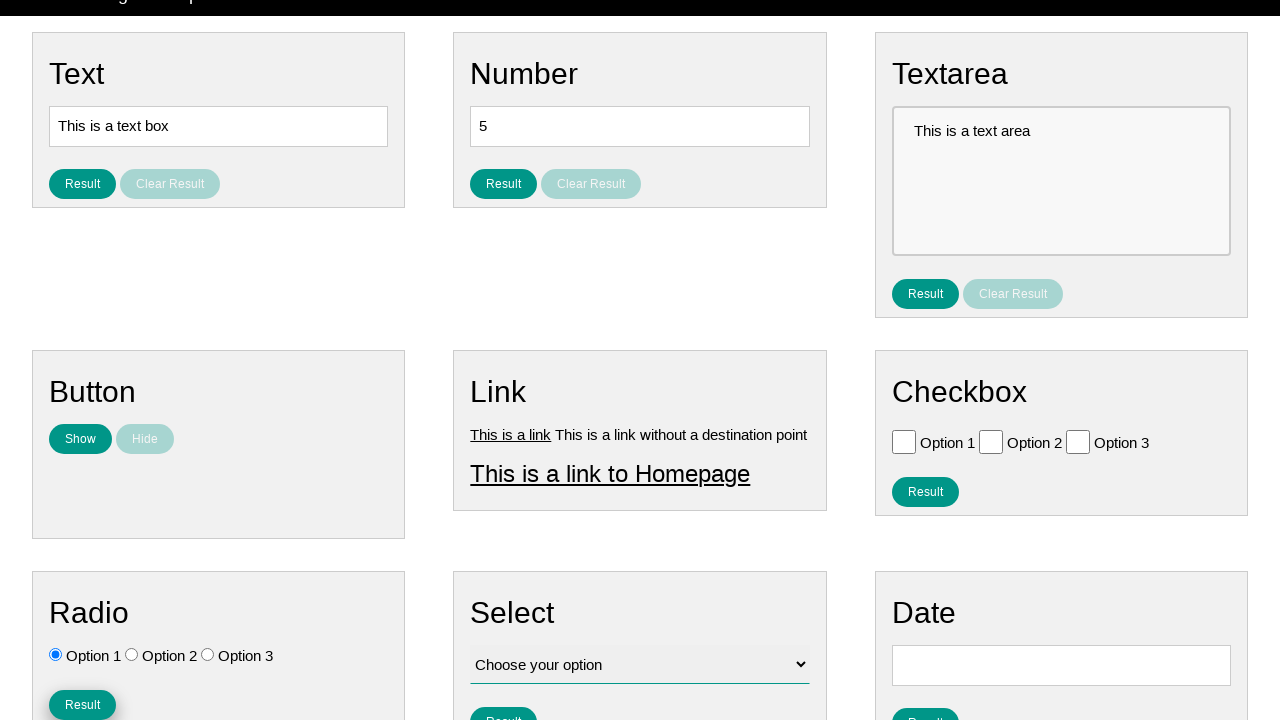